Tests the book search functionality on a Romanian bookstore website by entering a search term and clicking the search button

Starting URL: https://www.books-express.ro/

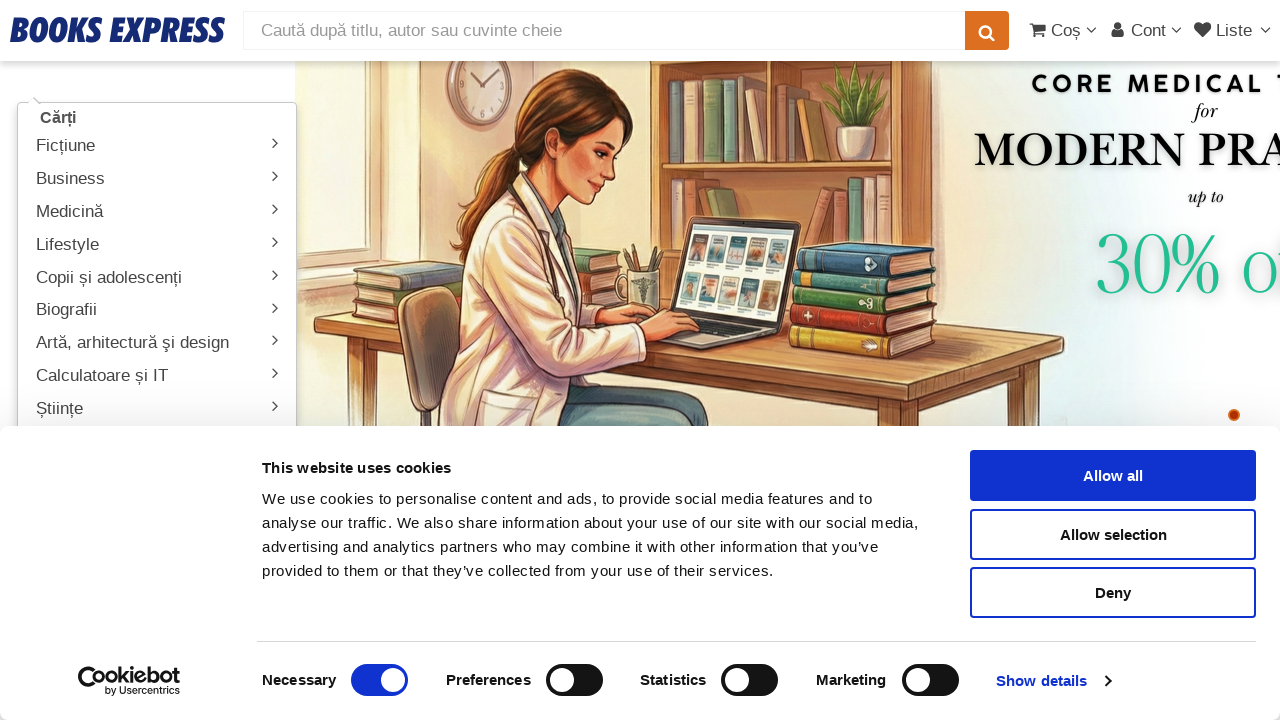

Filled search box with 'Harry Potter' on #search
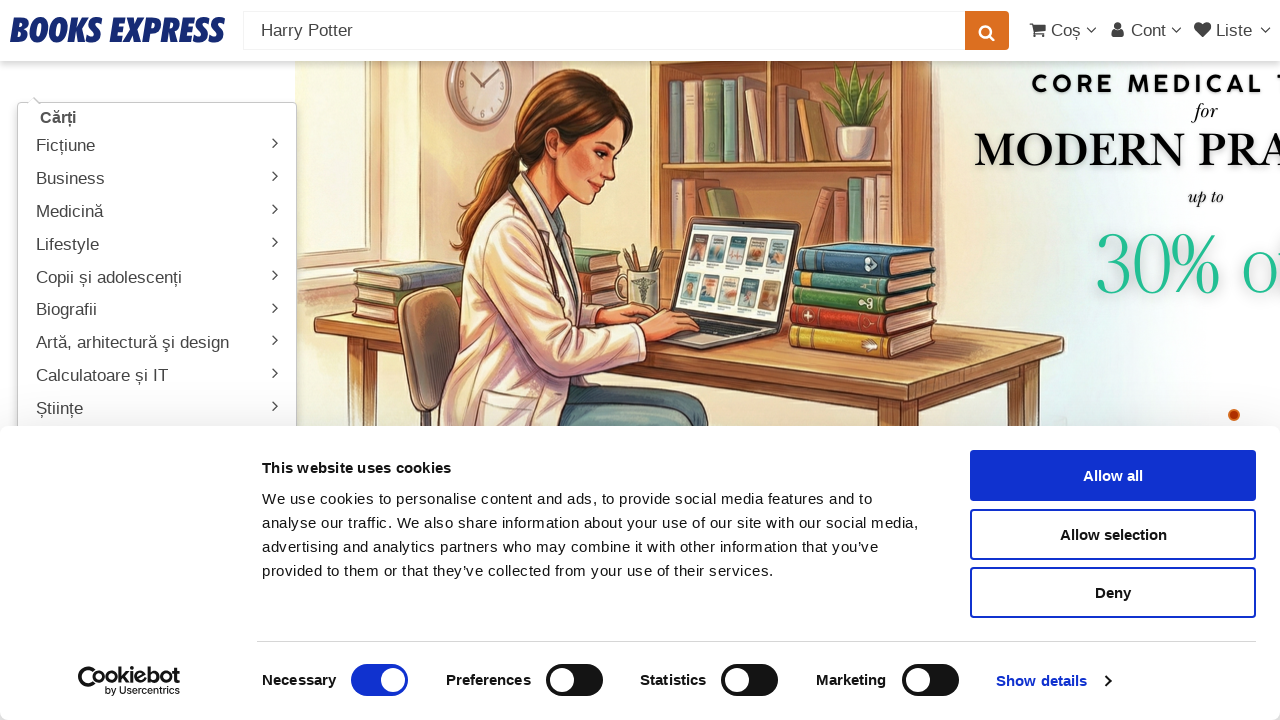

Clicked search button at (987, 30) on .button.special.search.right
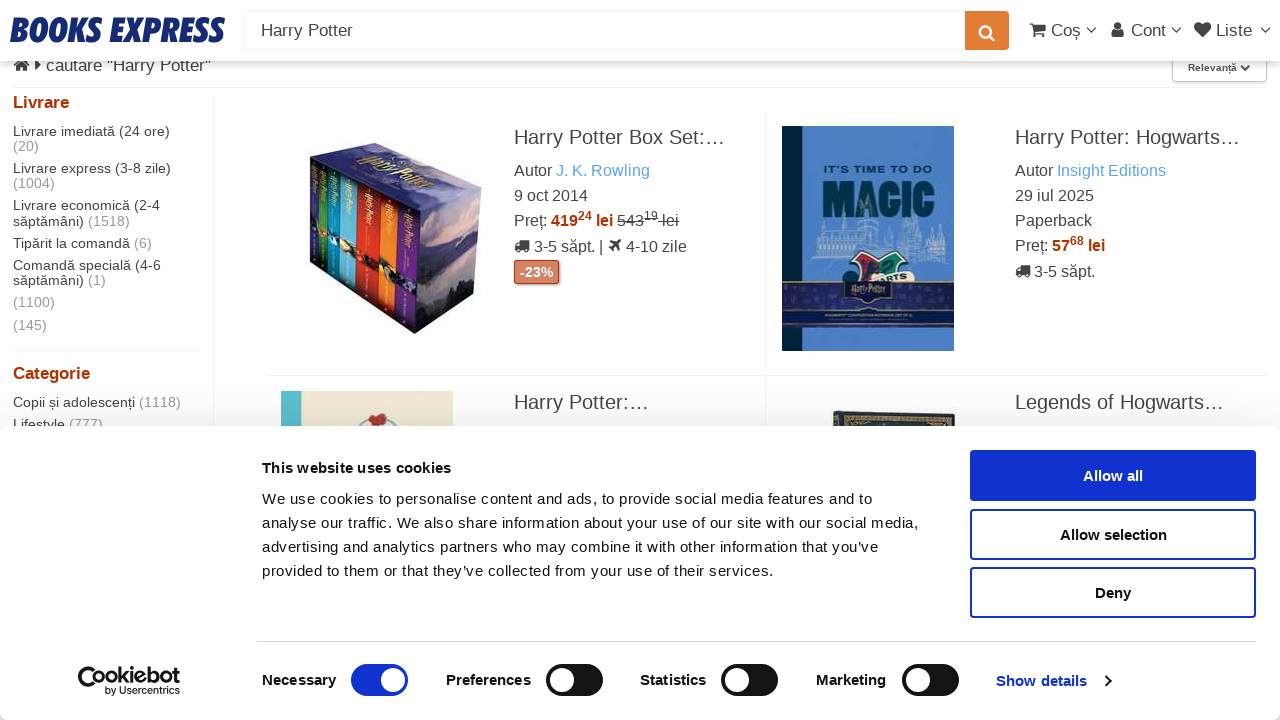

Search results loaded (network idle)
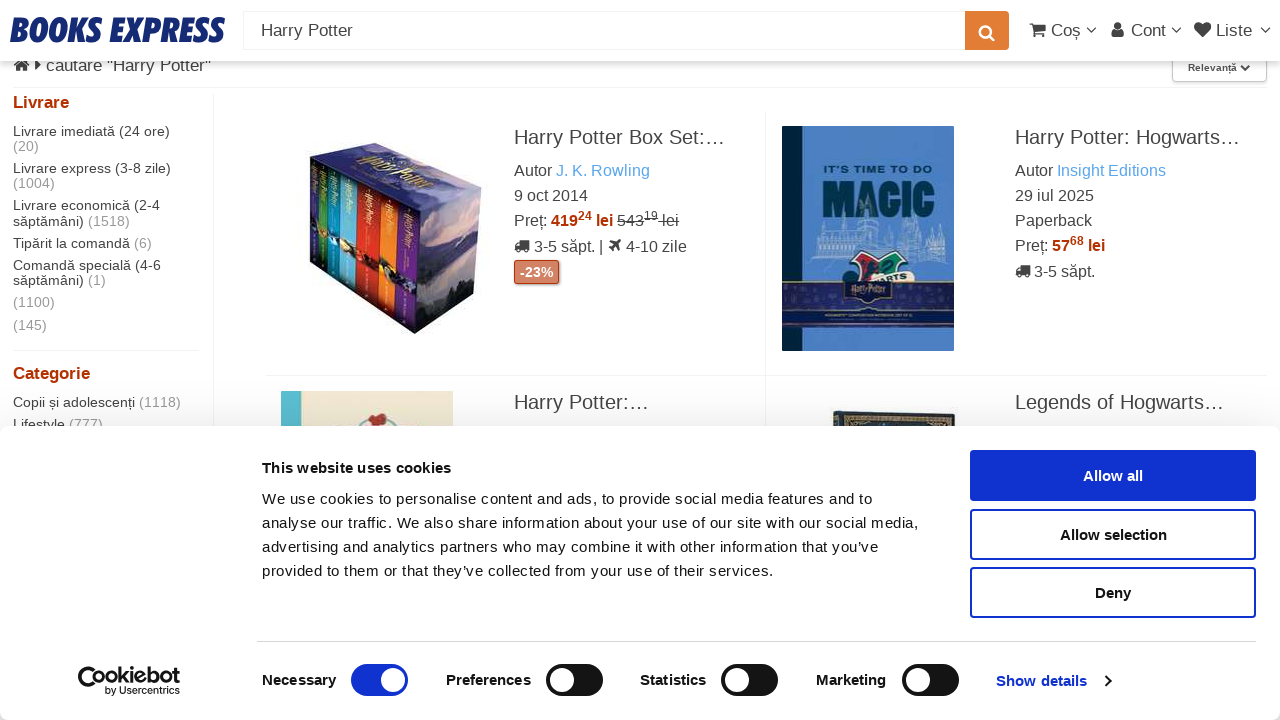

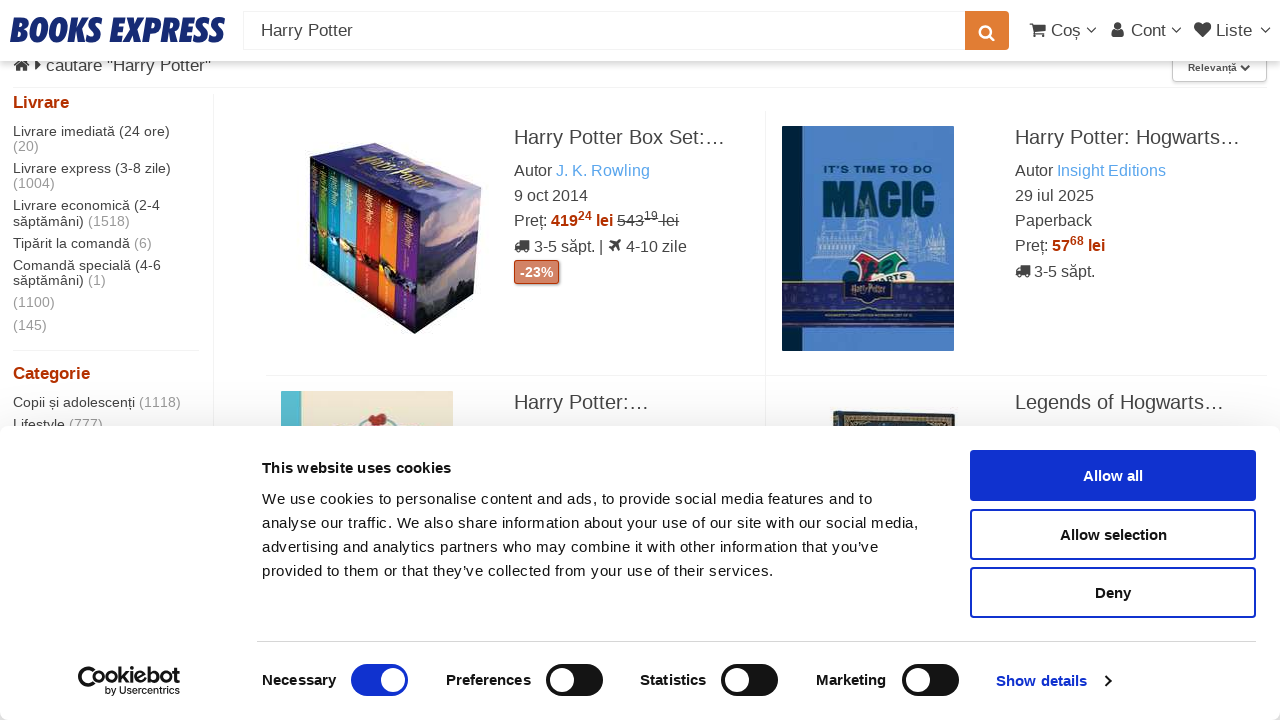